Tests dynamic controls functionality by clicking a toggle button, waiting for a checkbox to disappear, clicking again, and waiting for it to reappear.

Starting URL: https://v1.training-support.net/selenium/dynamic-controls

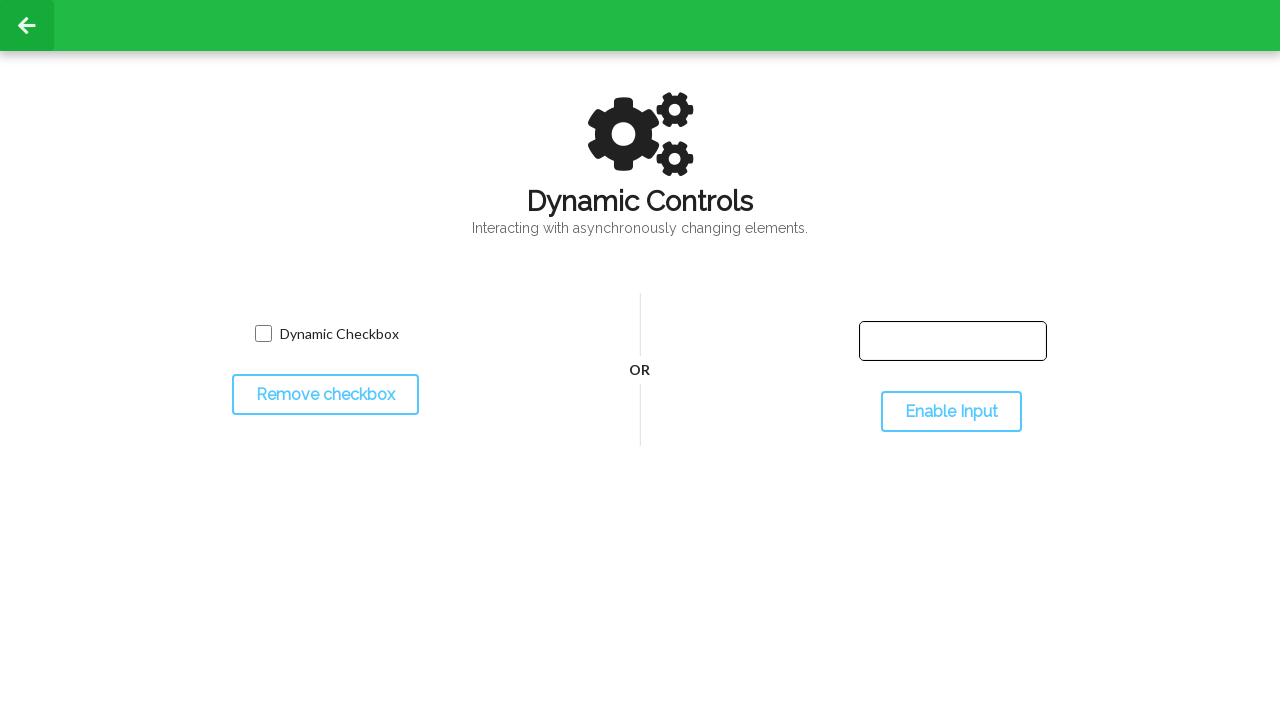

Clicked toggle button to hide checkbox at (325, 395) on #toggleCheckbox
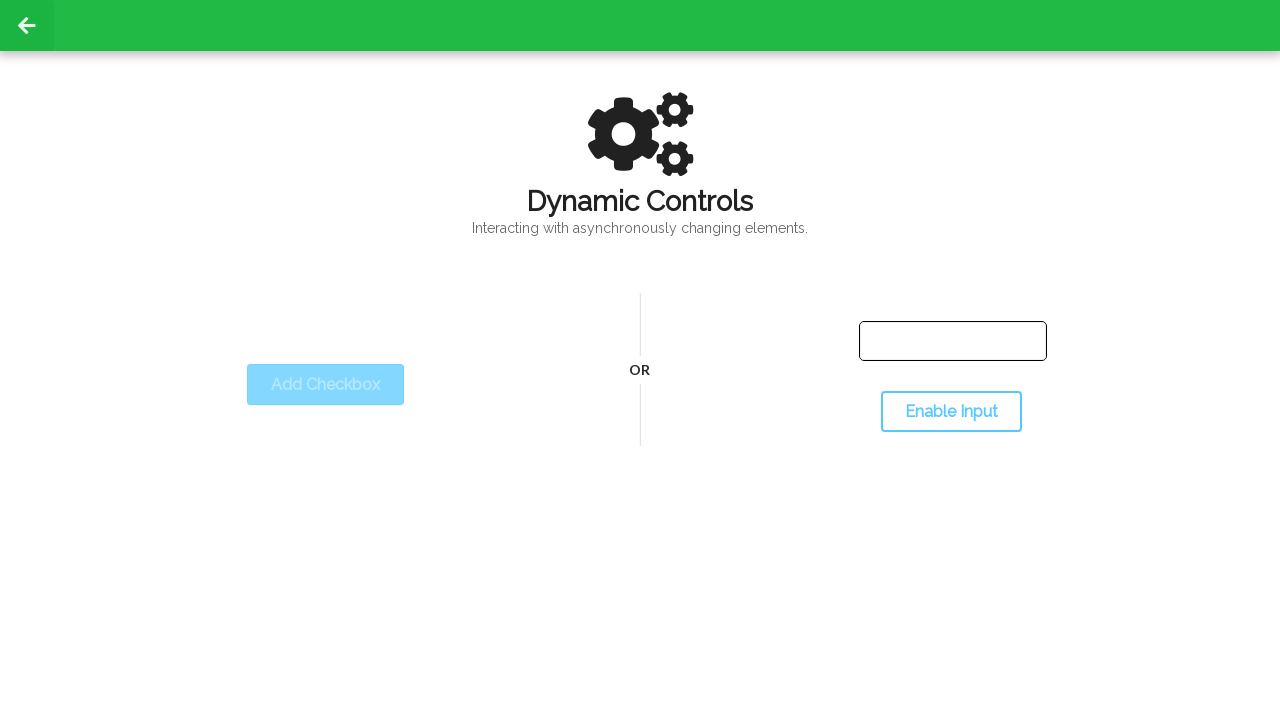

Waited for checkbox to disappear
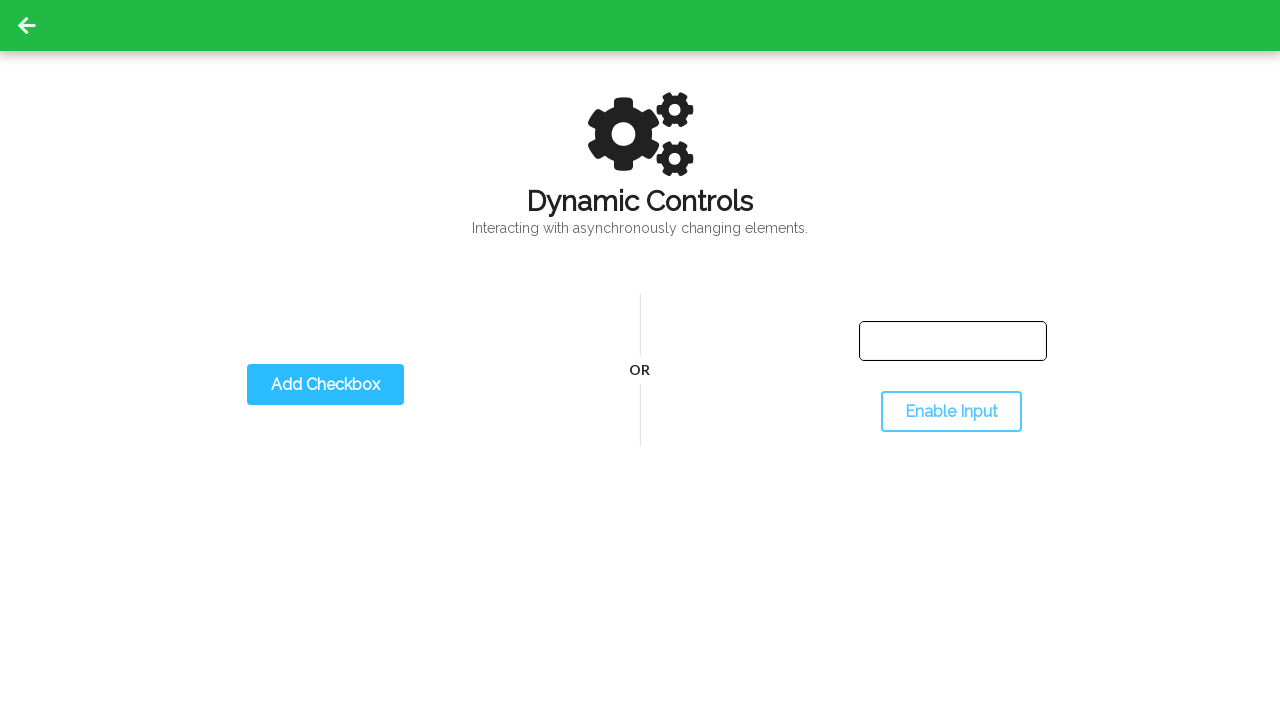

Clicked toggle button again to show checkbox at (325, 385) on #toggleCheckbox
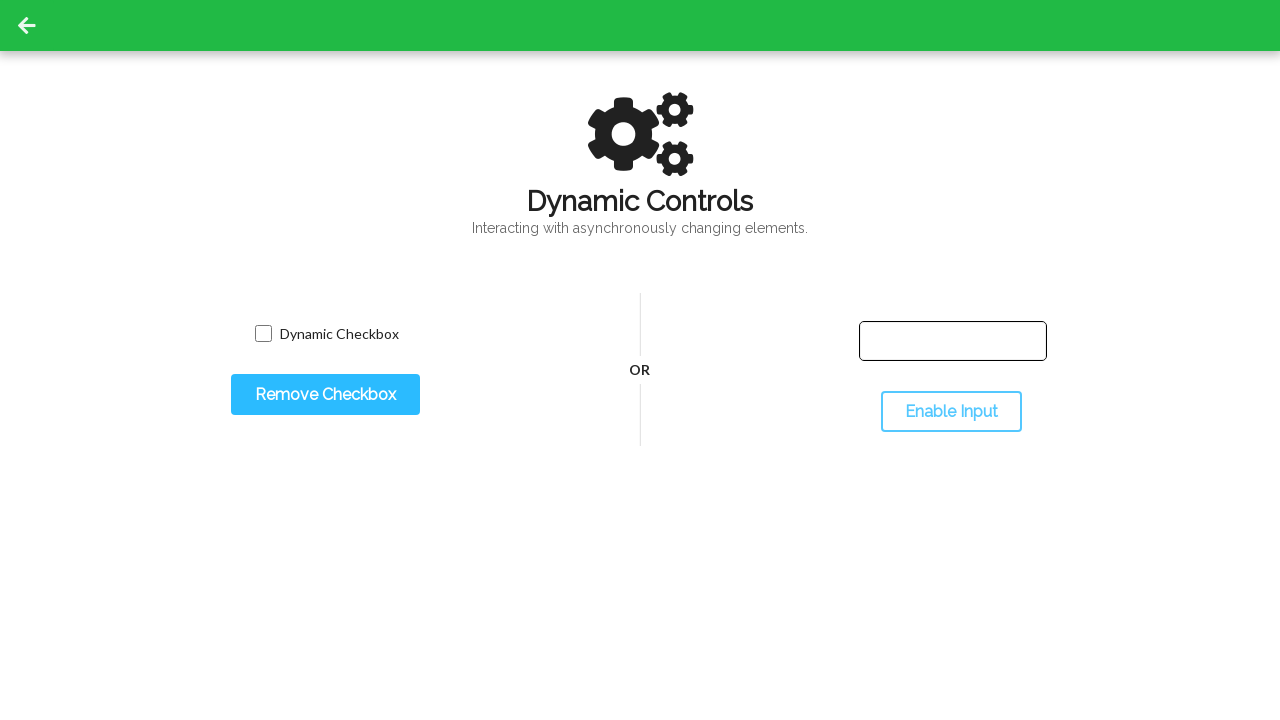

Waited for checkbox to reappear
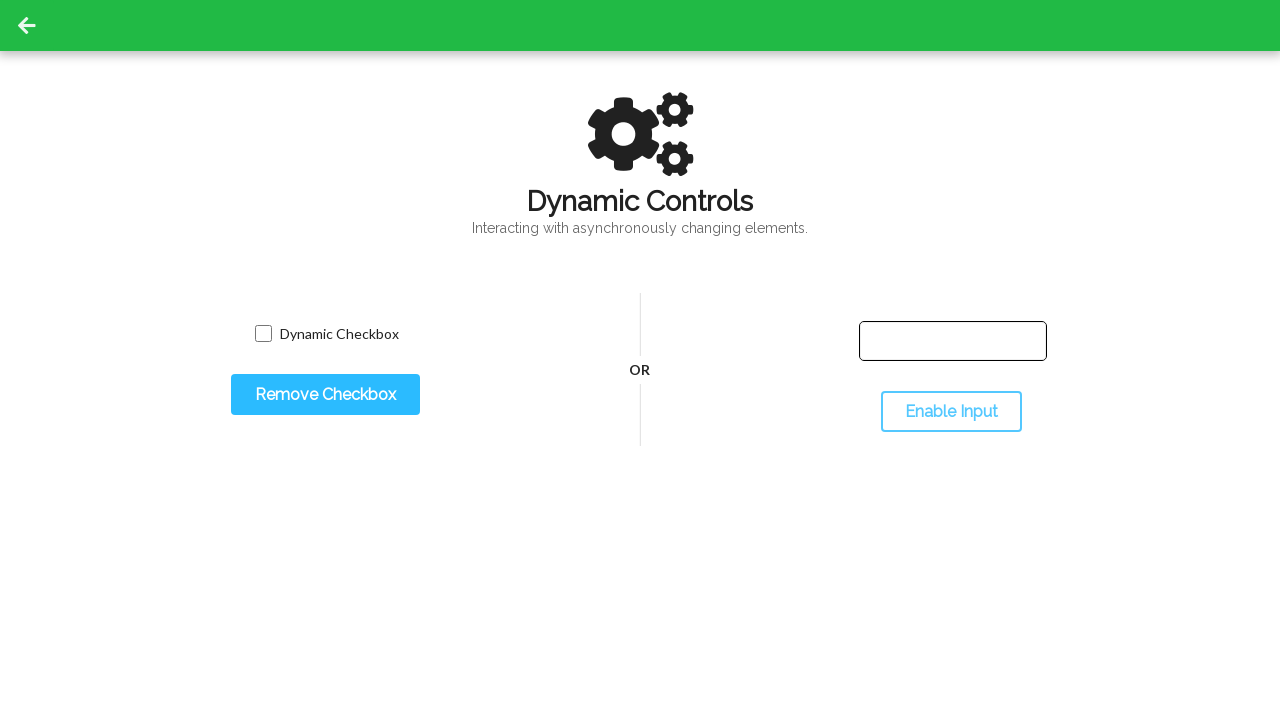

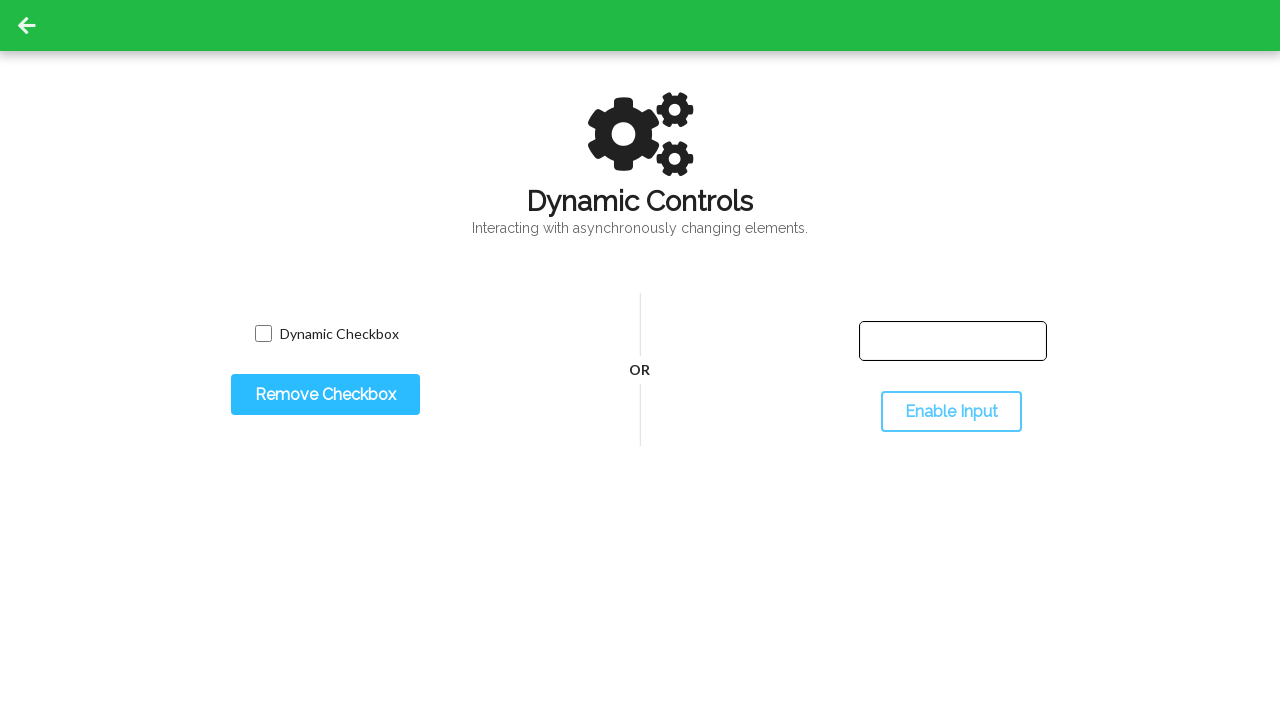